Tests window switching functionality by clicking a button that opens a new tab, switching between windows, and returning to the original window

Starting URL: https://formy-project.herokuapp.com/switch-window

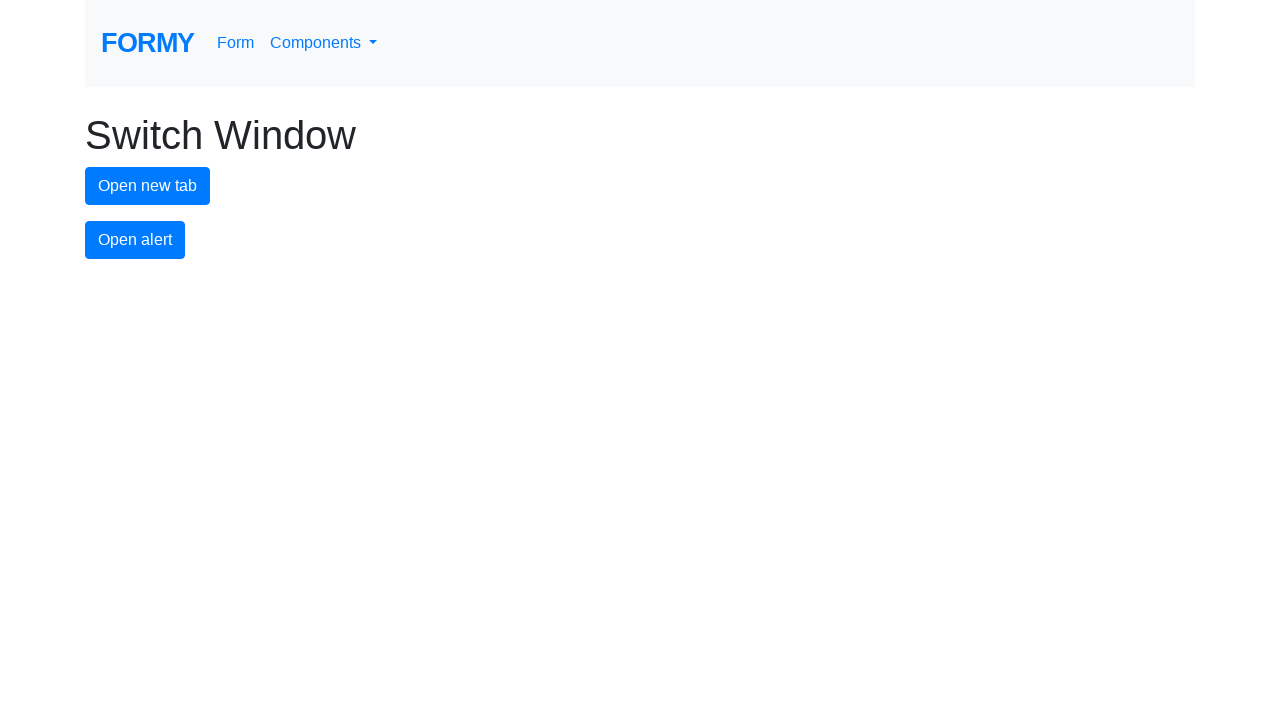

Clicked button to open new tab at (148, 186) on #new-tab-button
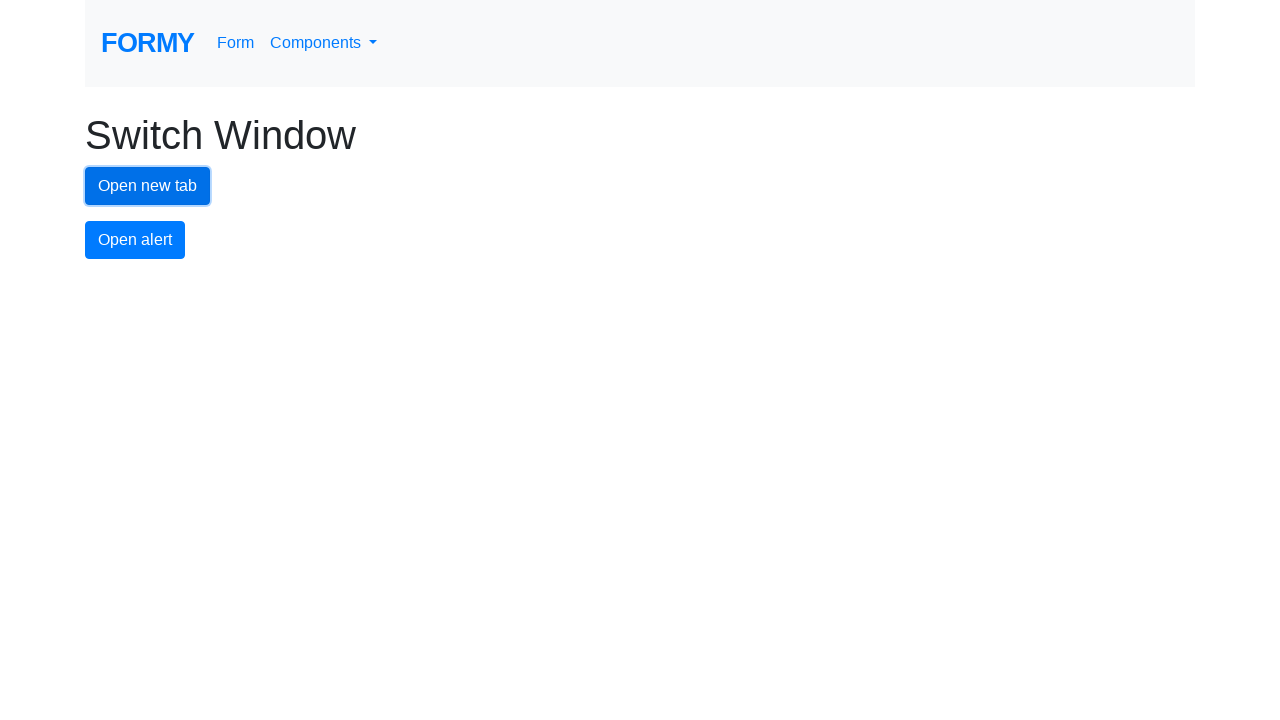

Waited for new tab/window to open
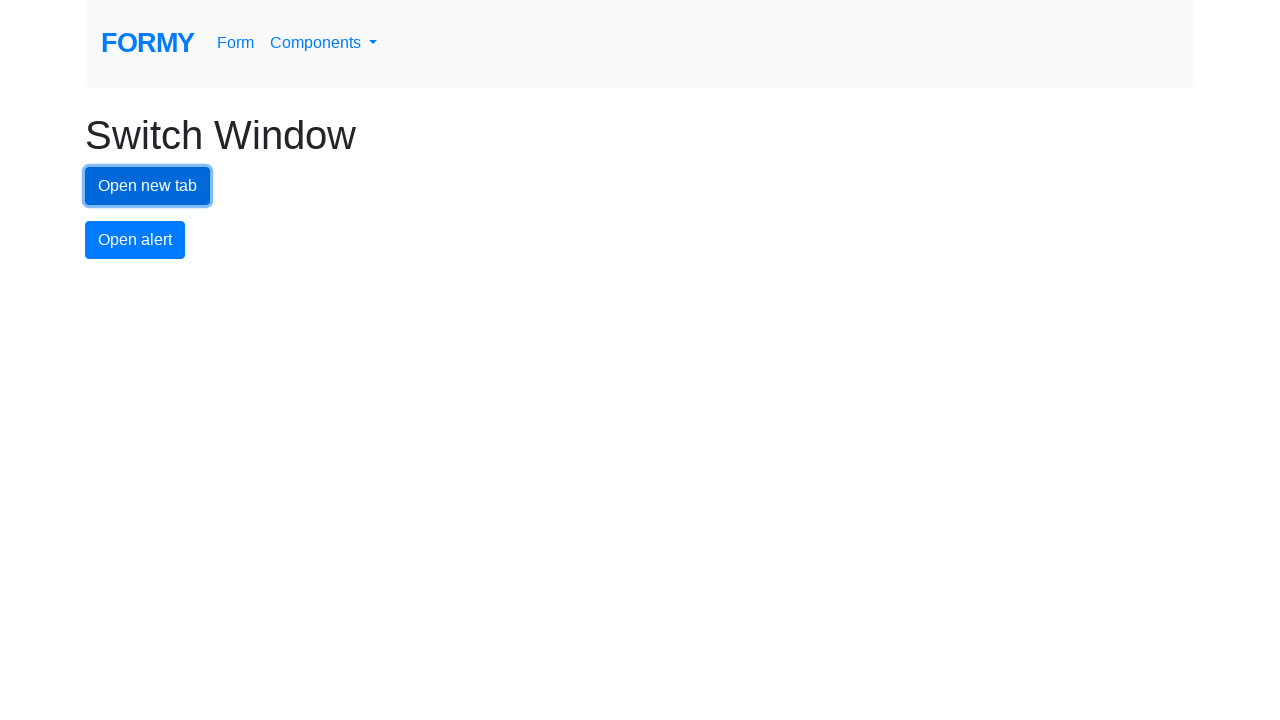

Retrieved all open pages/tabs from context
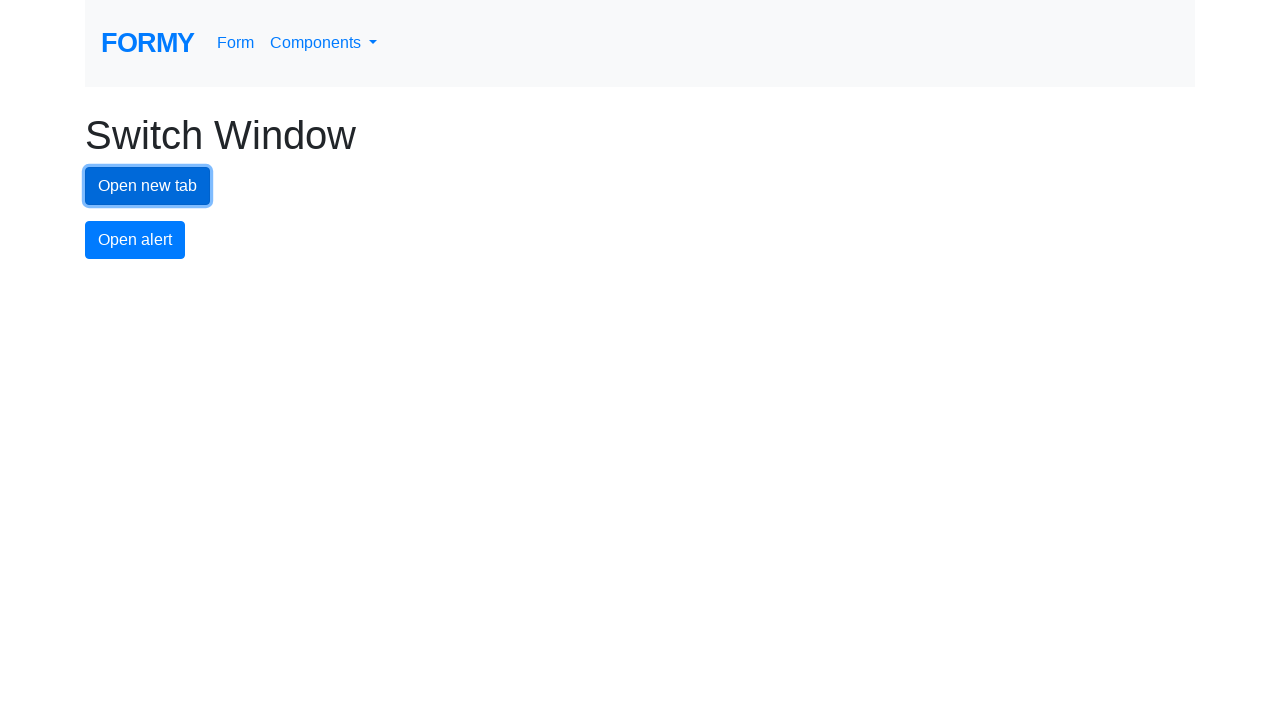

Switched to new tab (last in list)
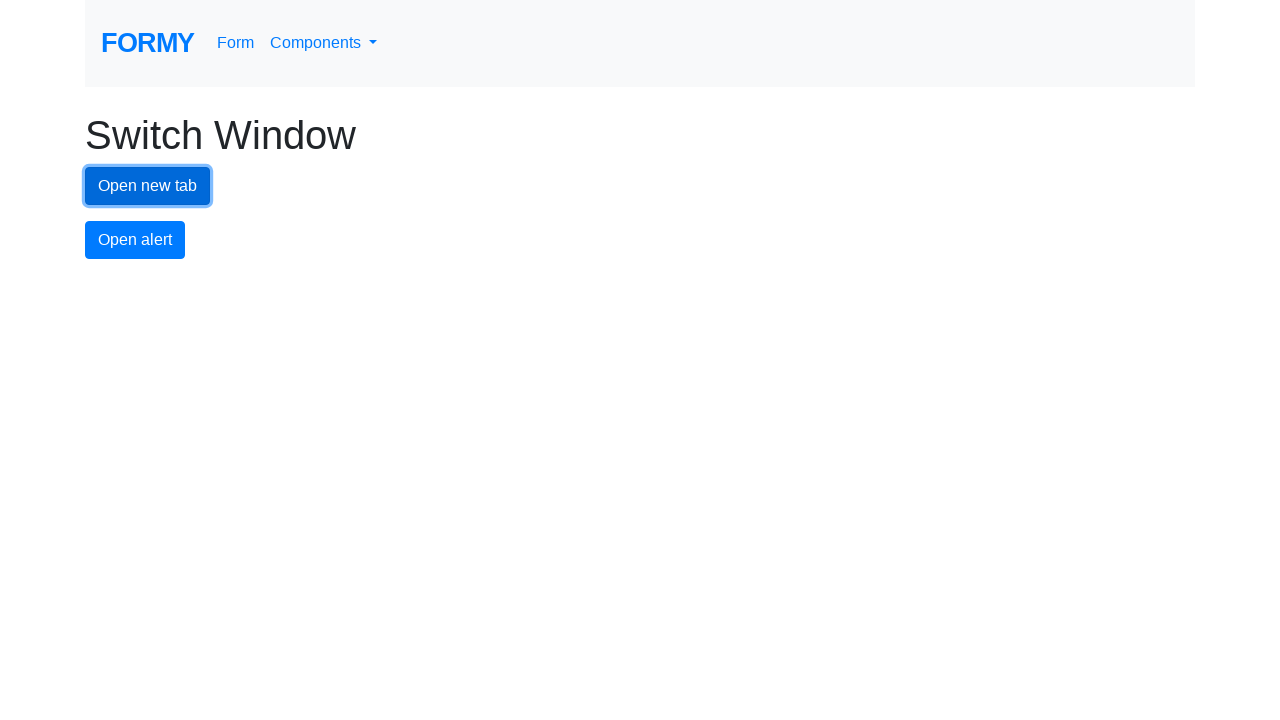

Retrieved original page (first in list)
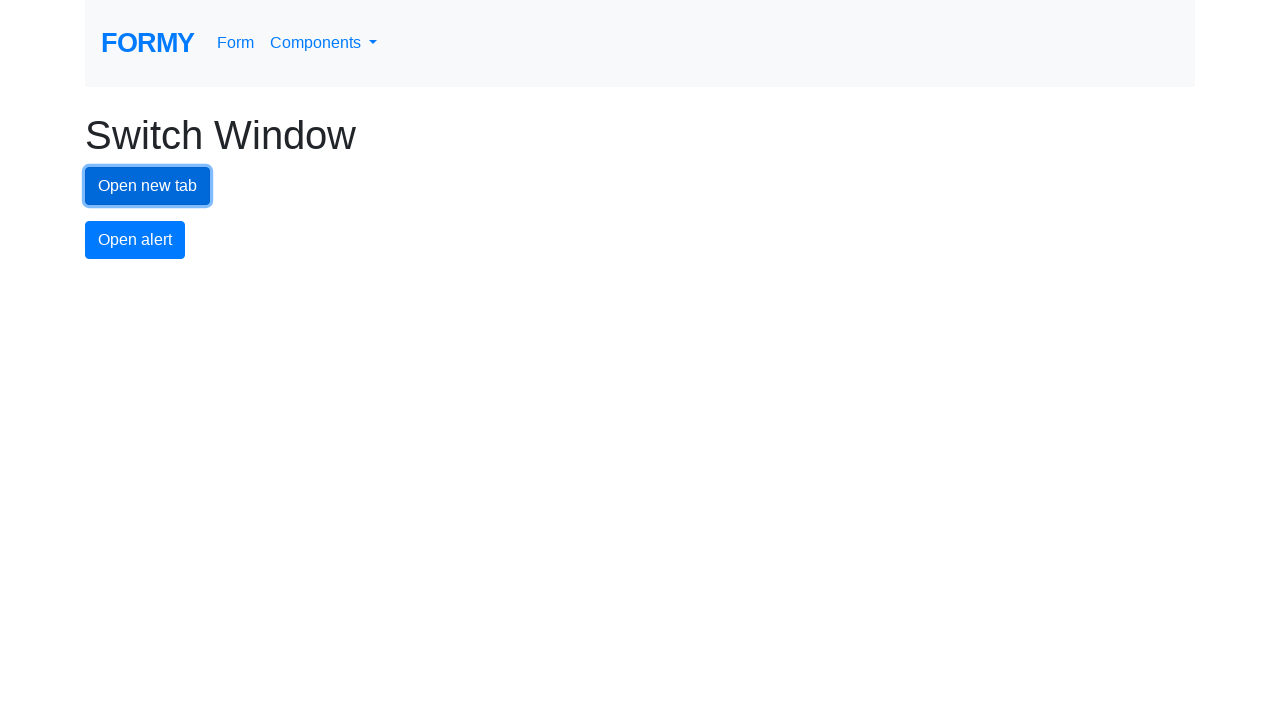

Brought focus back to original page
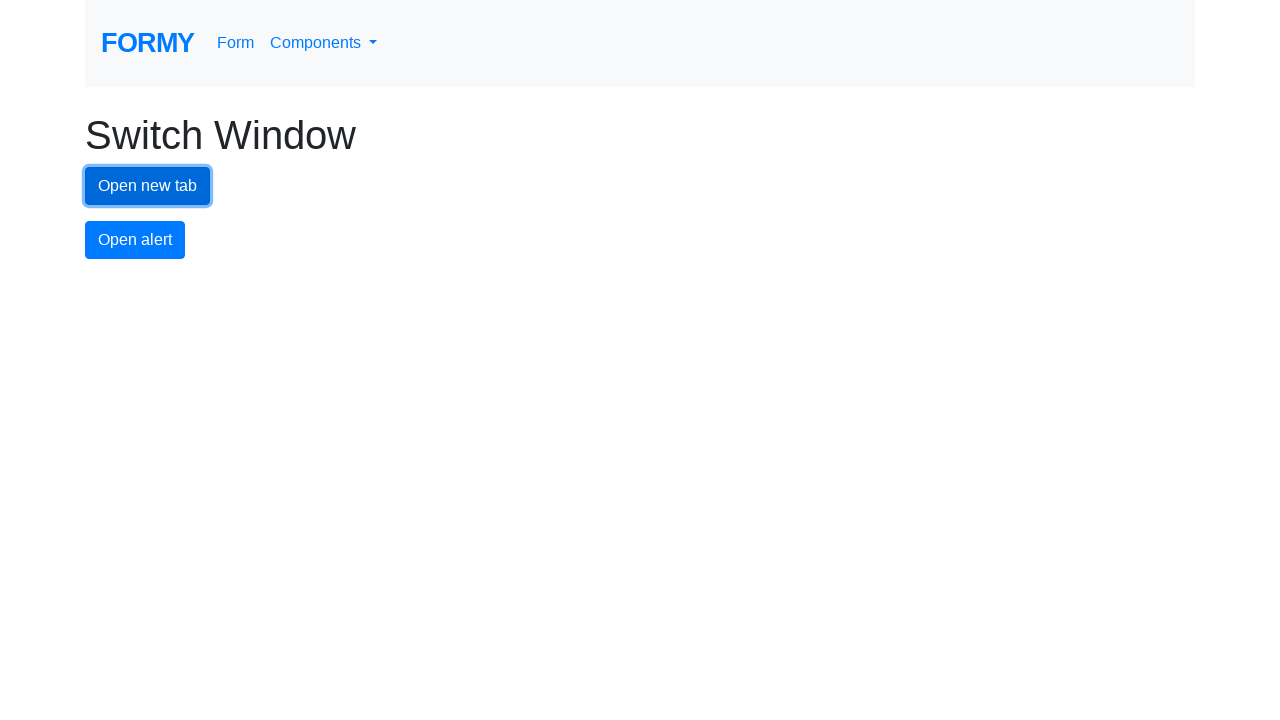

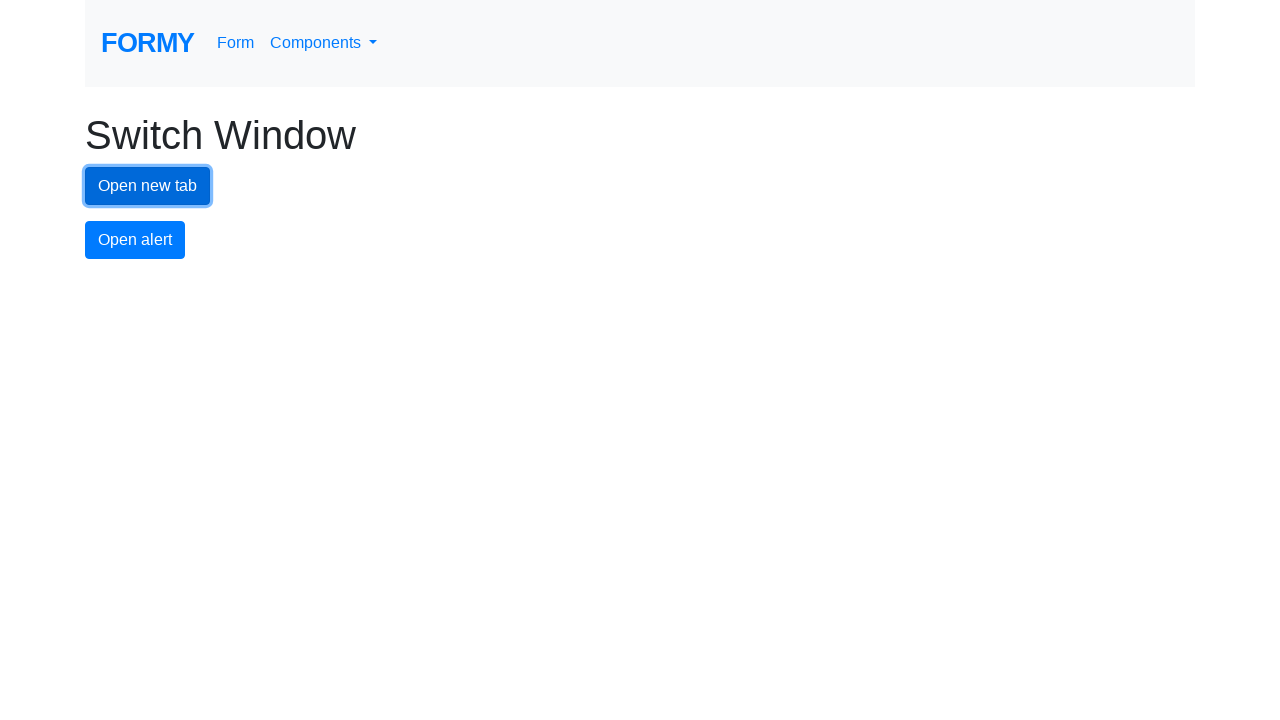